Tests iframe interaction by switching to an iframe named "iframe1" and clicking a button inside it

Starting URL: https://testing.qaautomationlabs.com/iframe.php

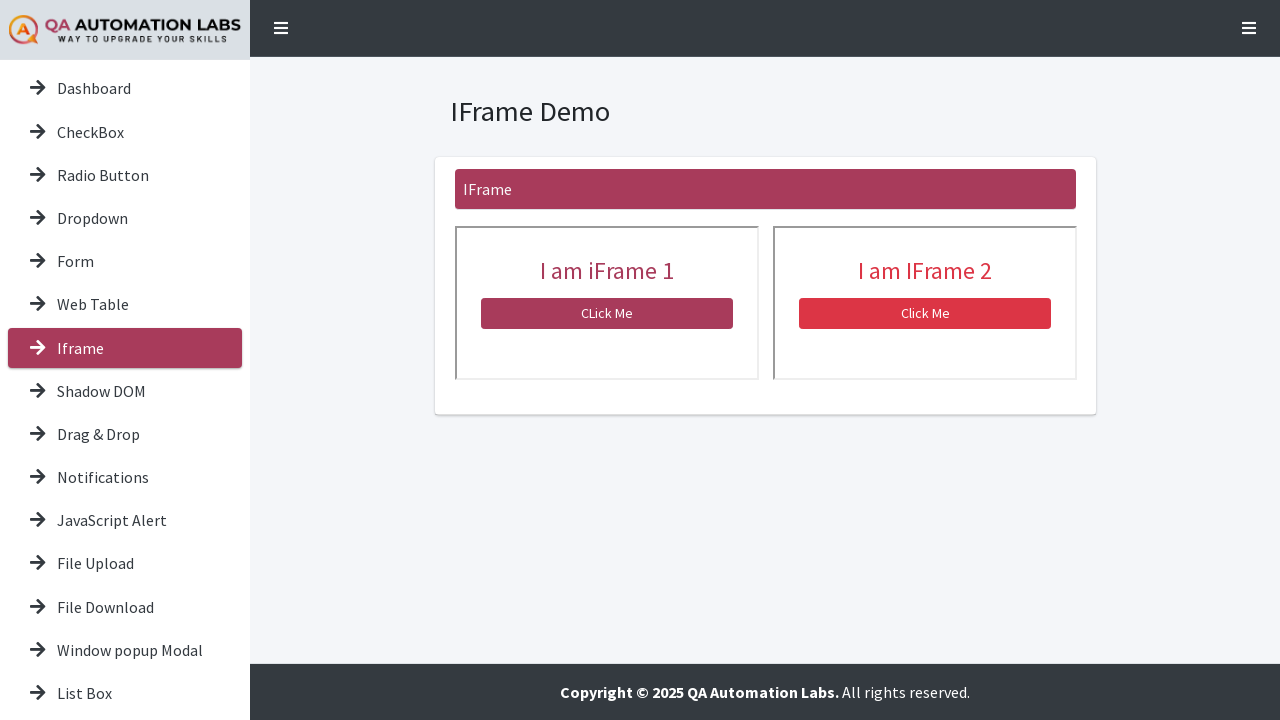

Navigated to iframe test page
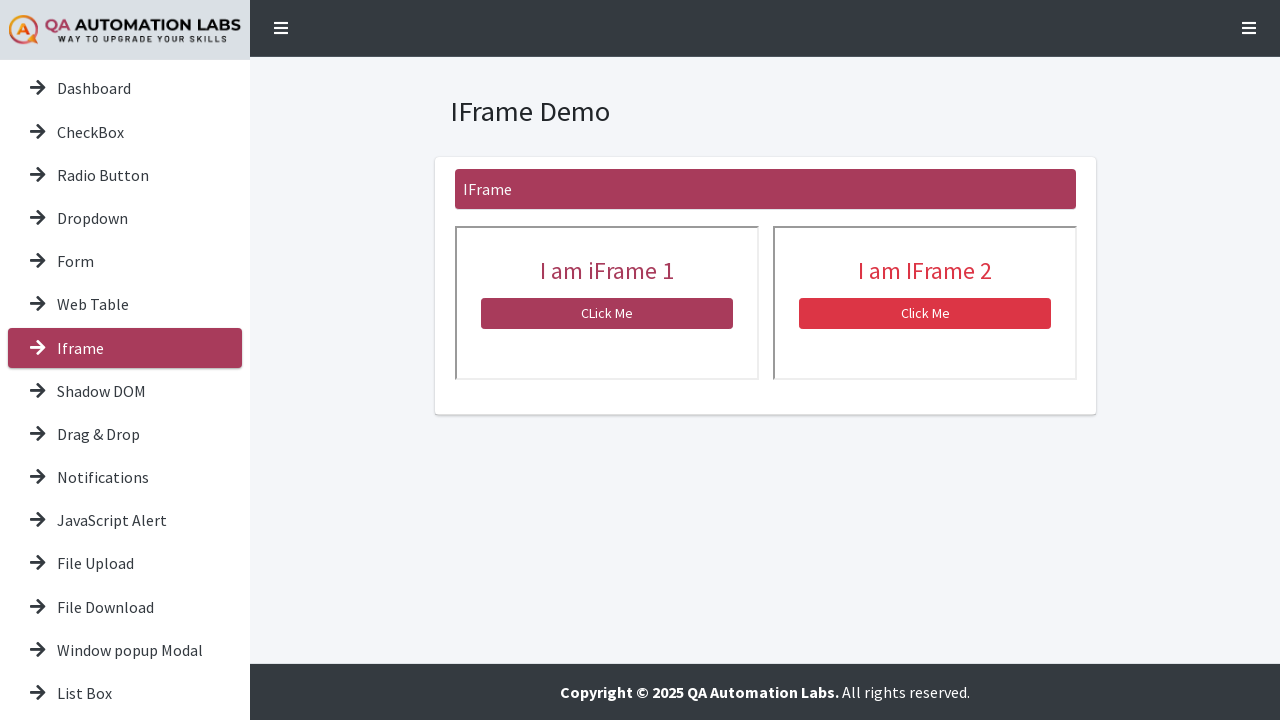

Switched to iframe named 'iframe1'
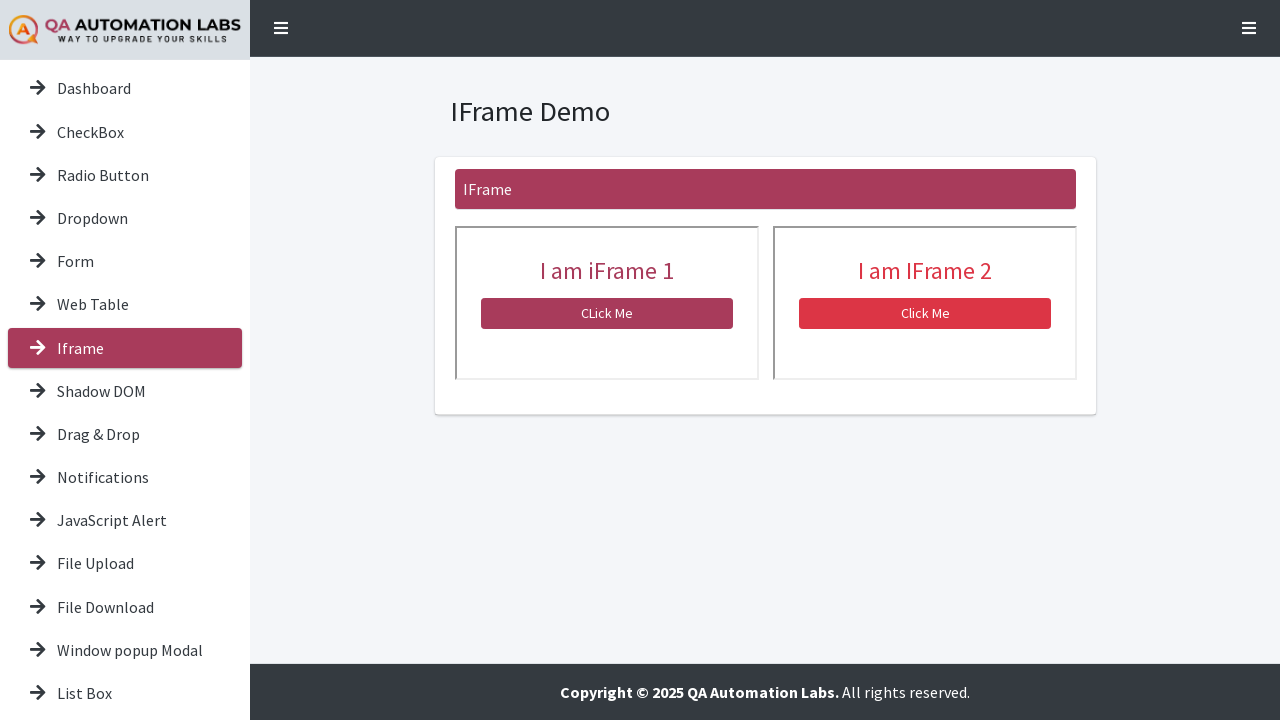

Clicked 'CLick Me' button inside iframe at (606, 314) on xpath=//button[normalize-space()='CLick Me']
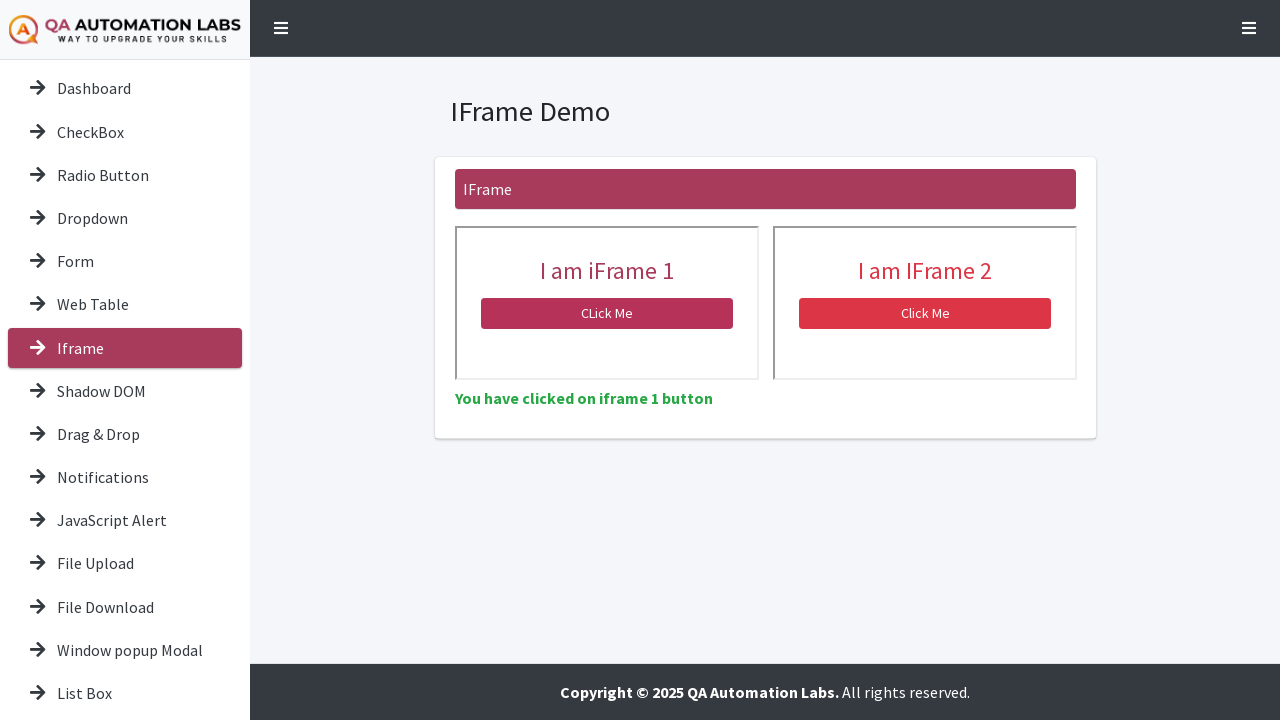

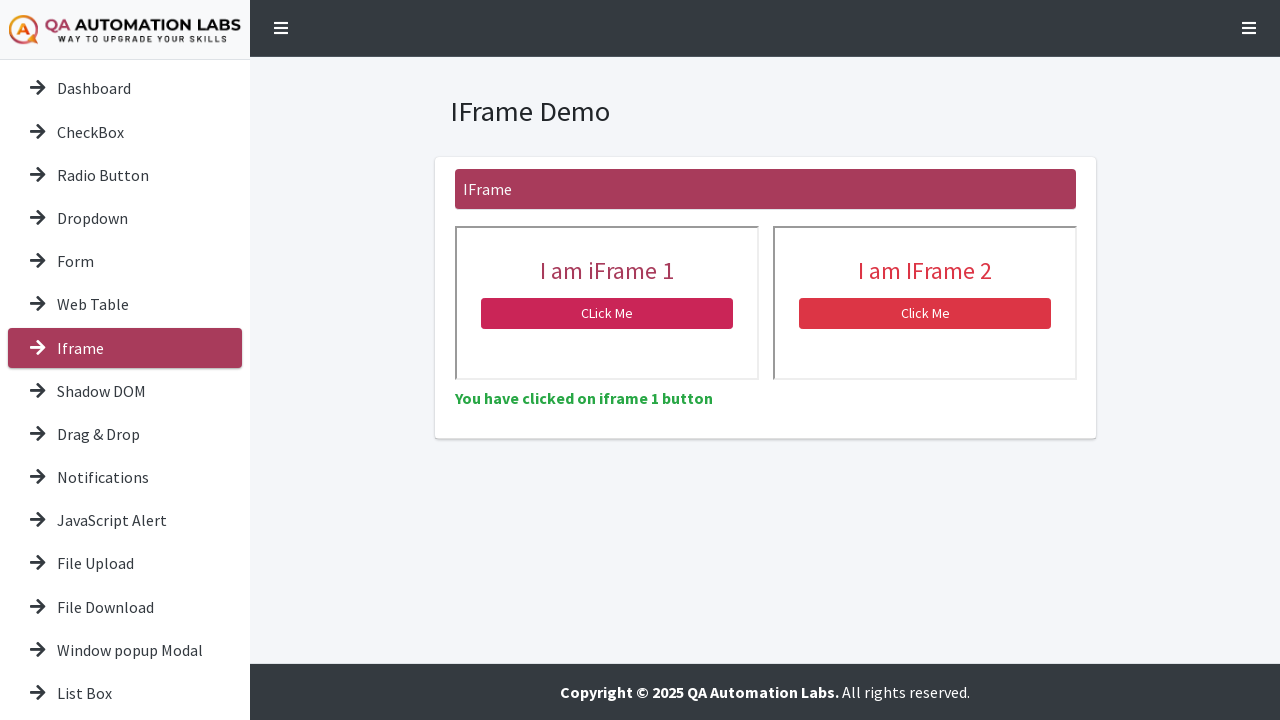